Opens the OrangeHRM demo website and maximizes the browser window. This is a basic navigation test that verifies the page loads successfully.

Starting URL: https://opensource-demo.orangehrmlive.com/

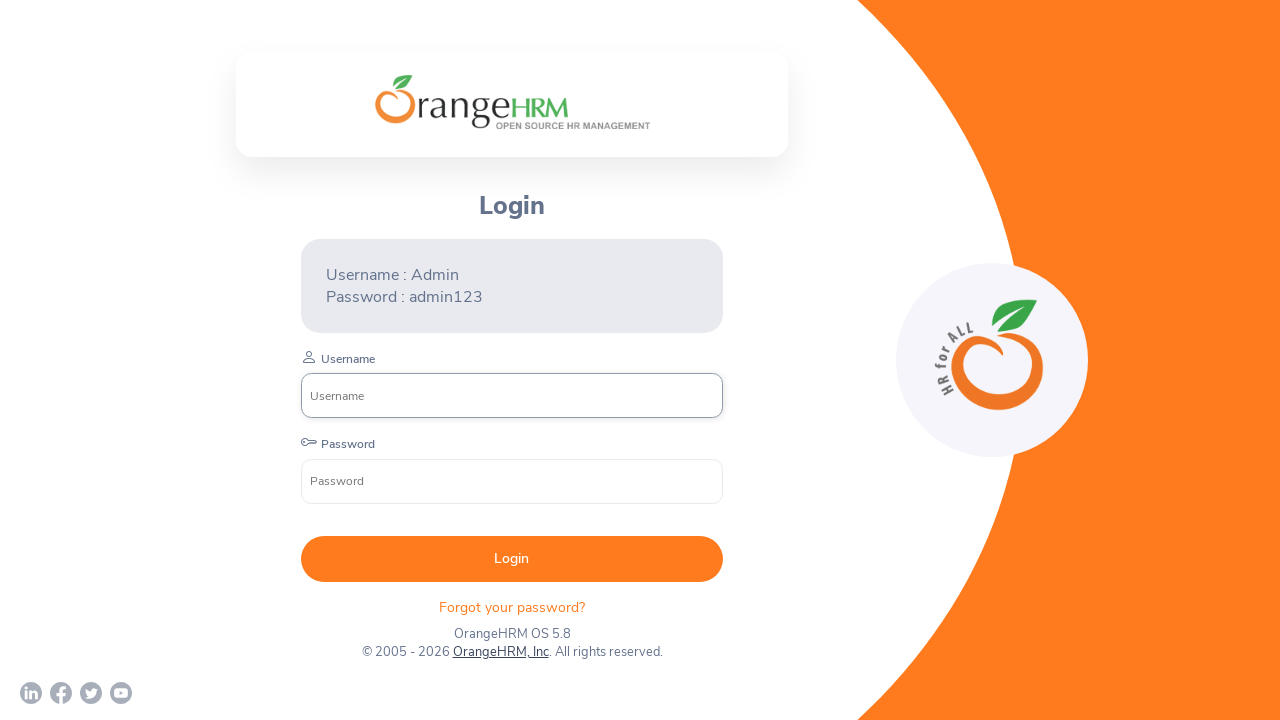

Maximized browser window to 1920x1080
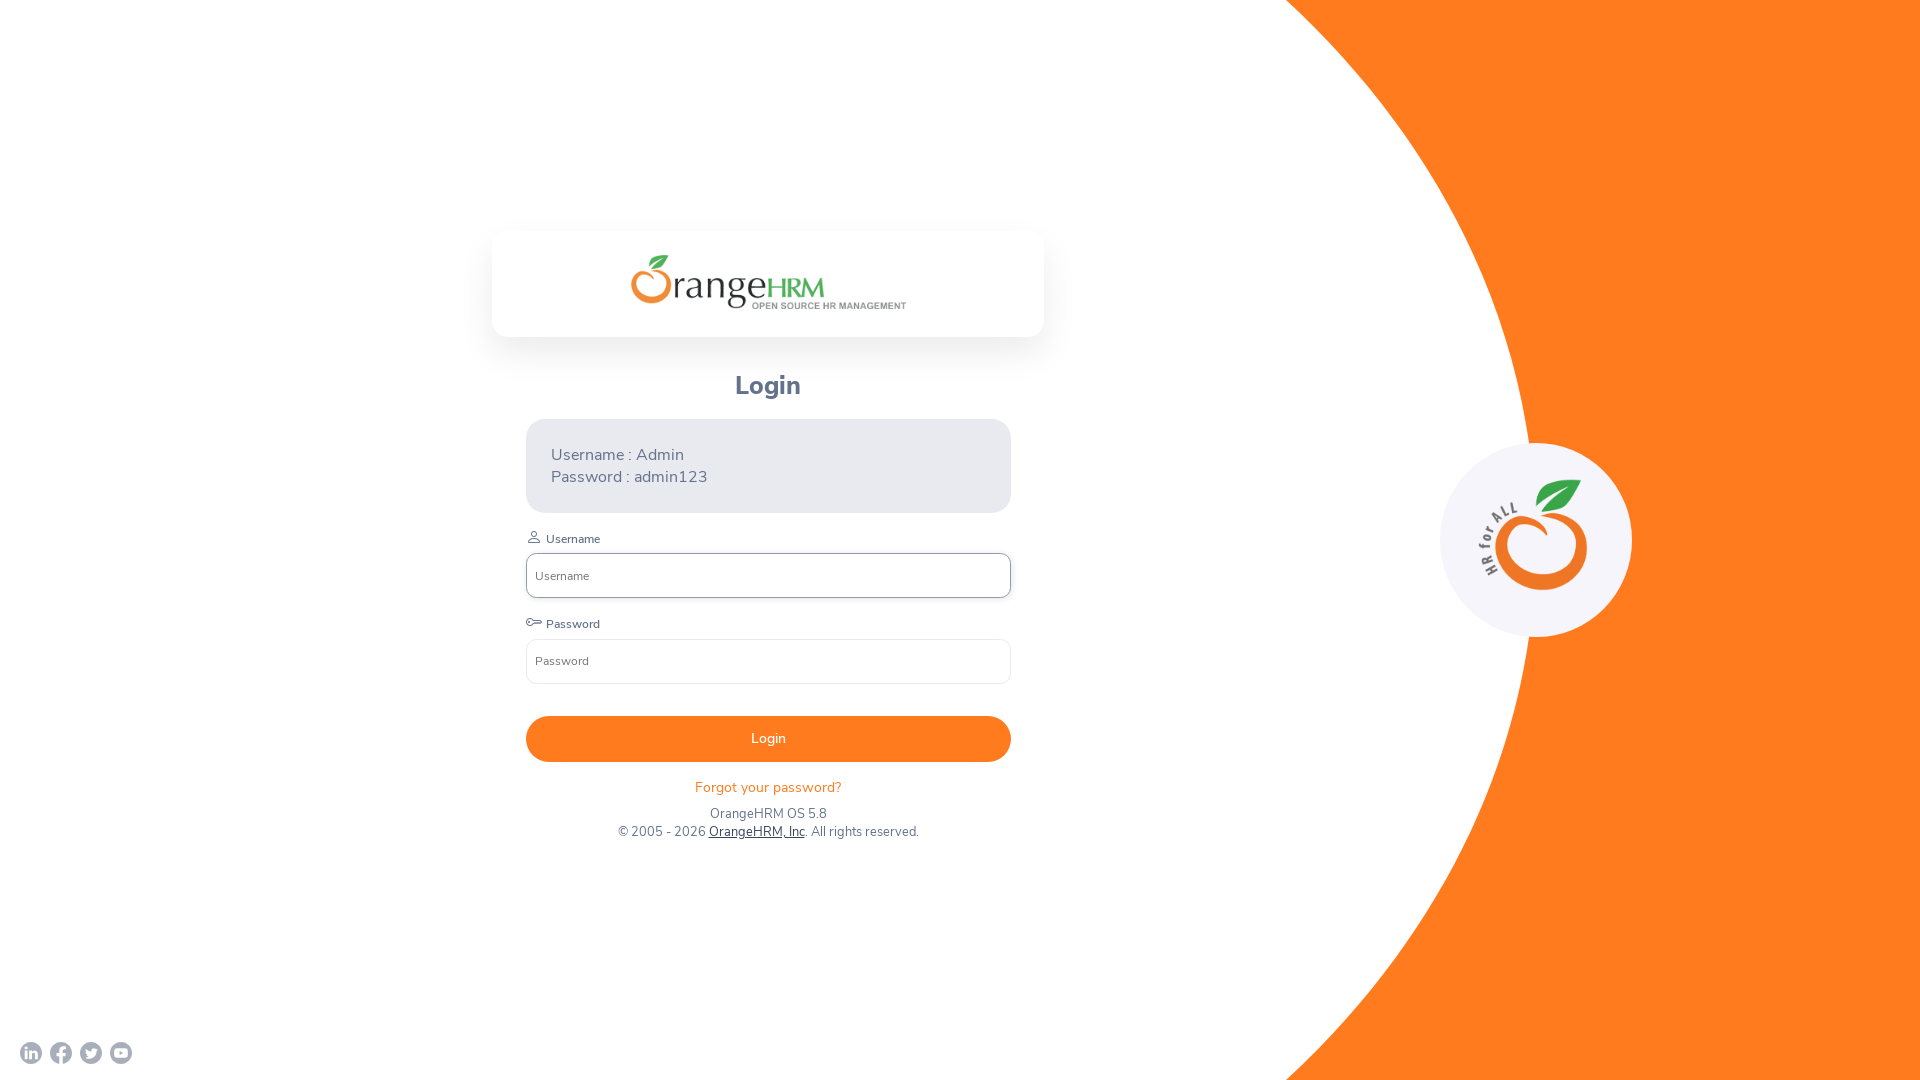

OrangeHRM demo website page fully loaded
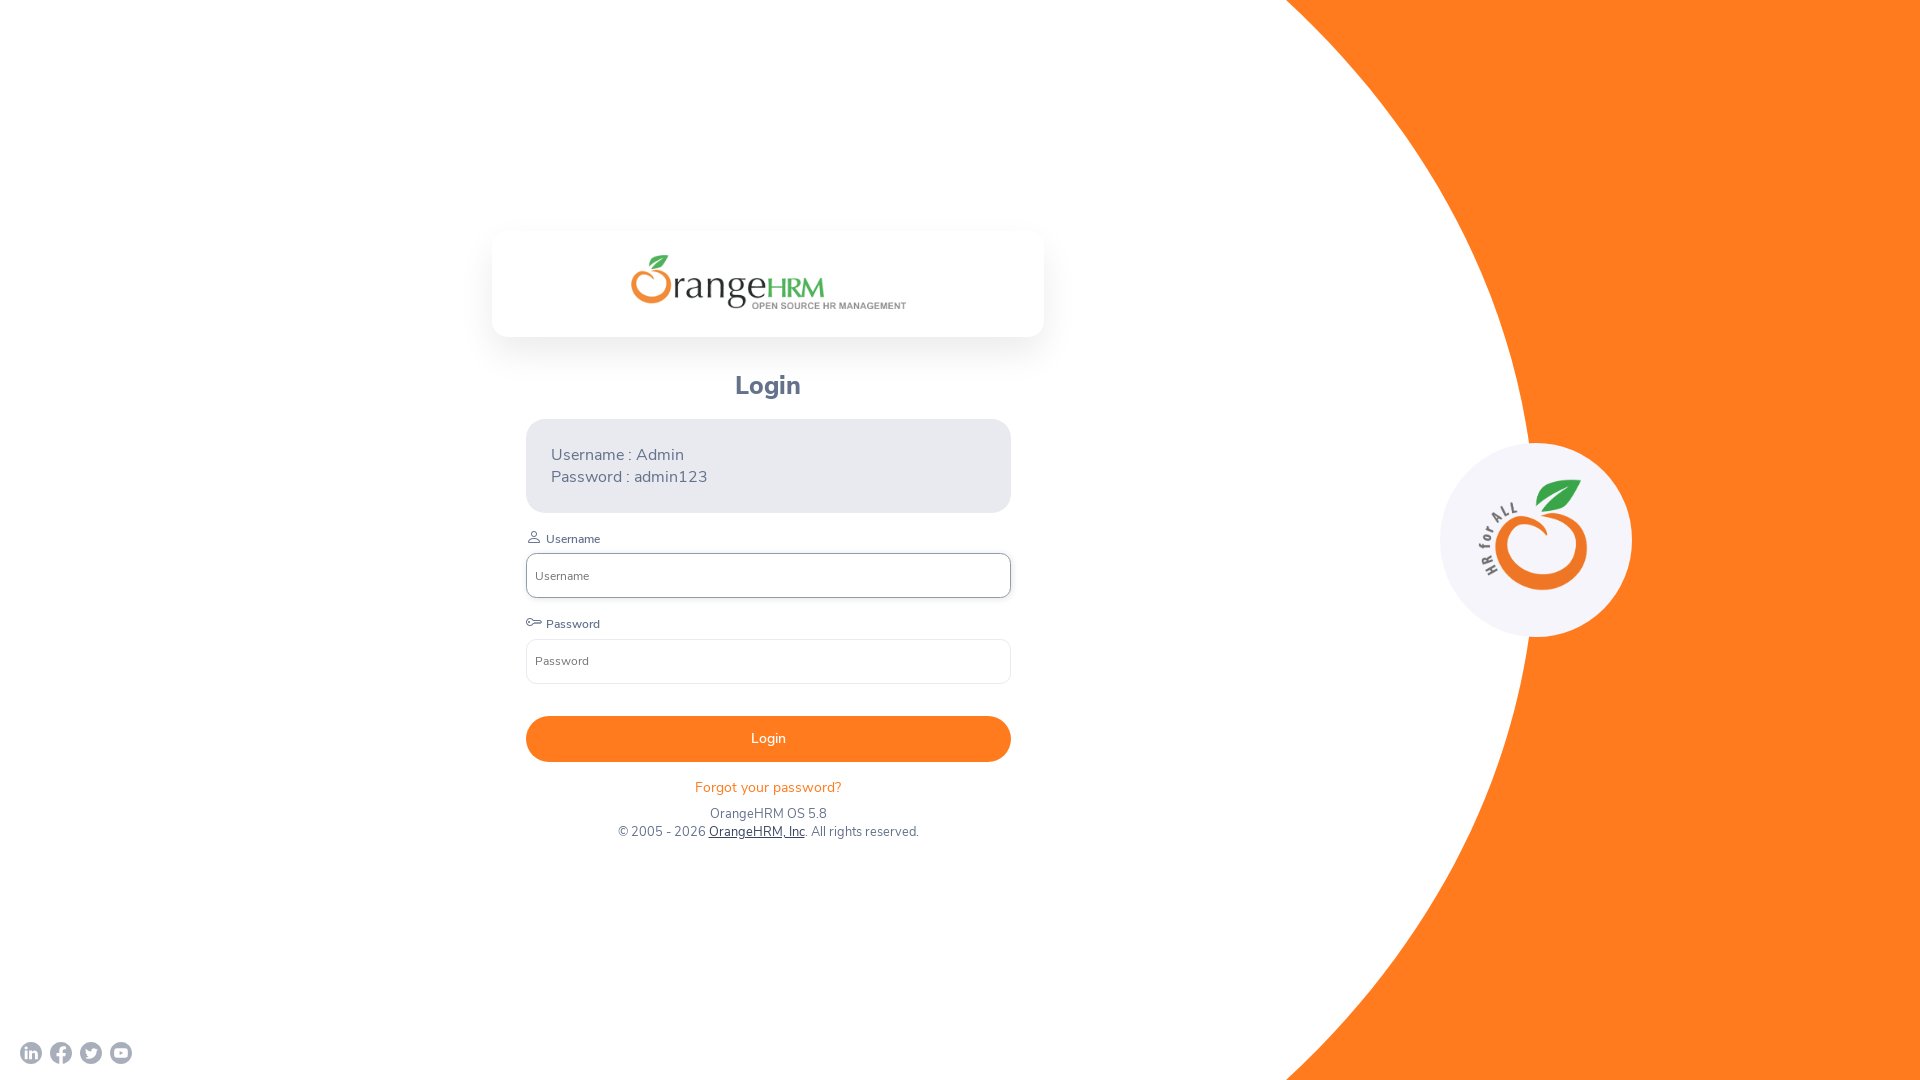

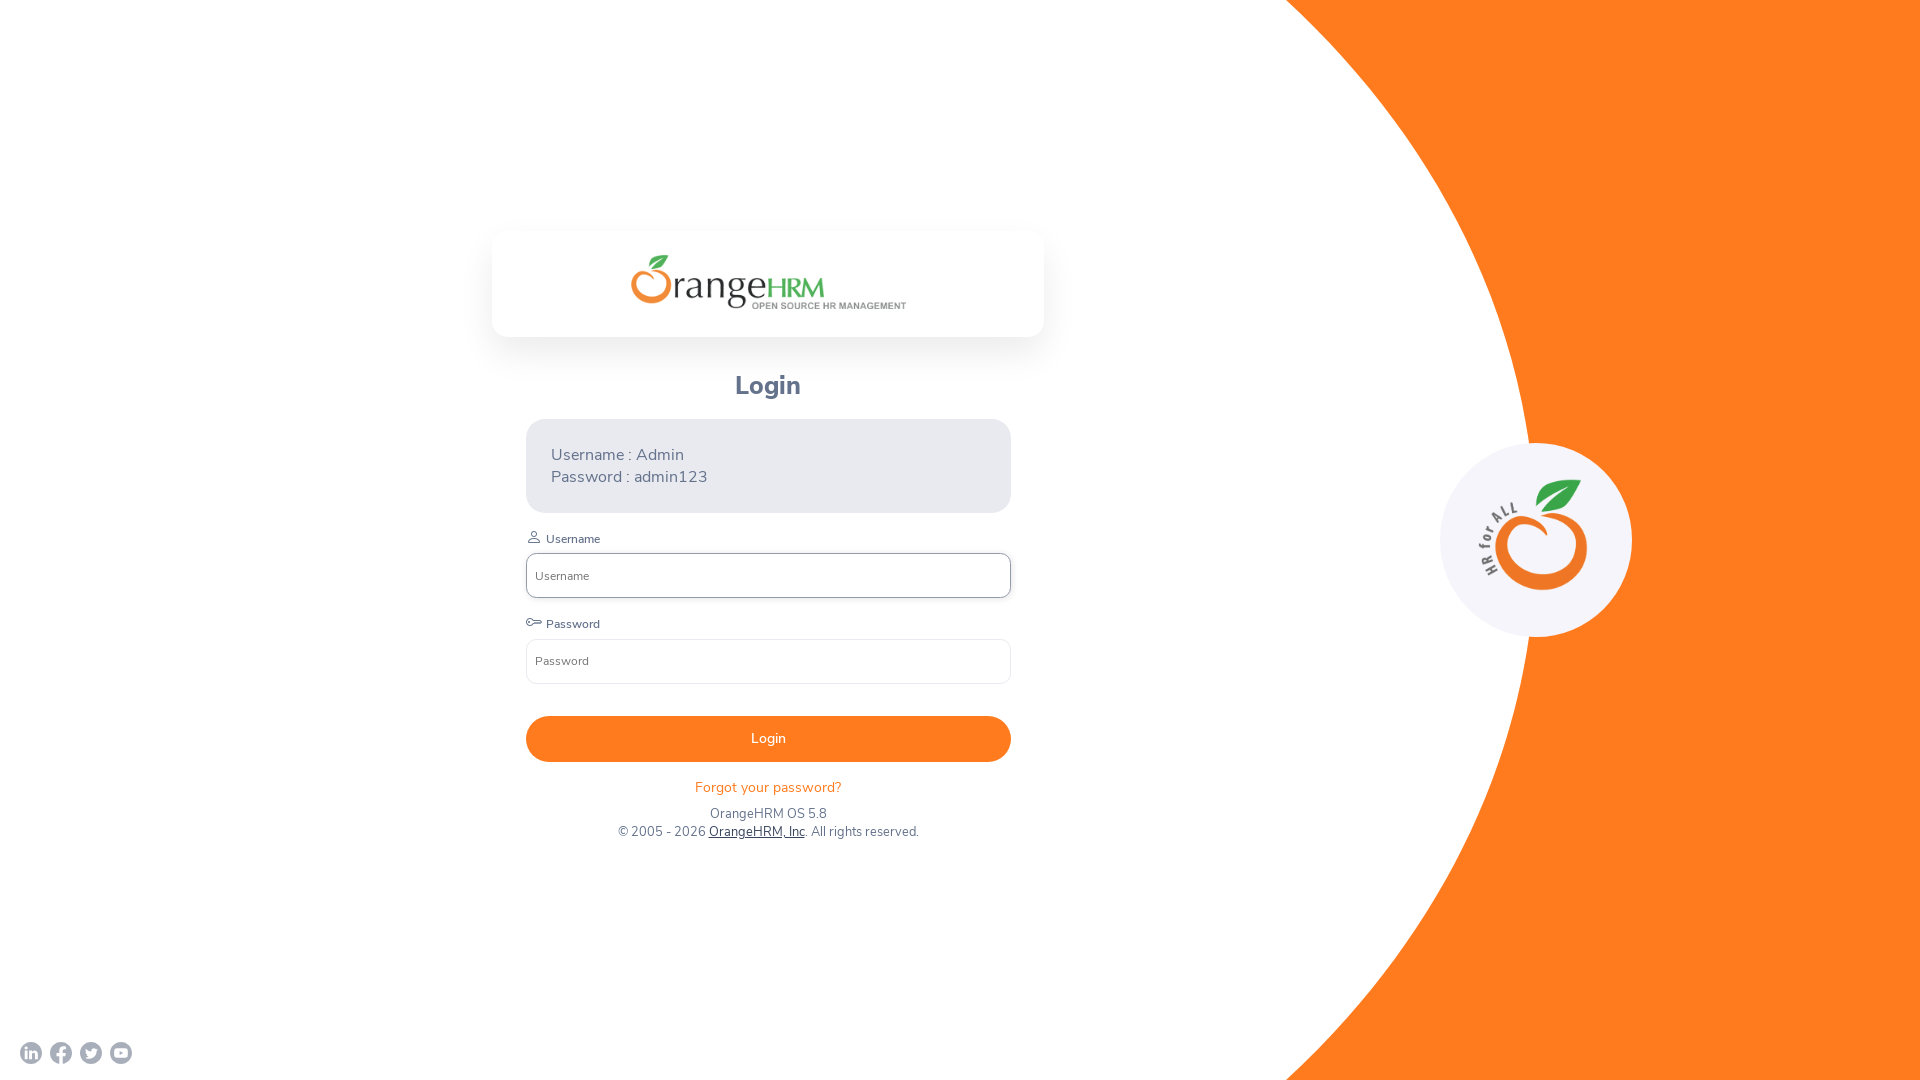